Tests filtering to display only active (incomplete) items

Starting URL: https://demo.playwright.dev/todomvc

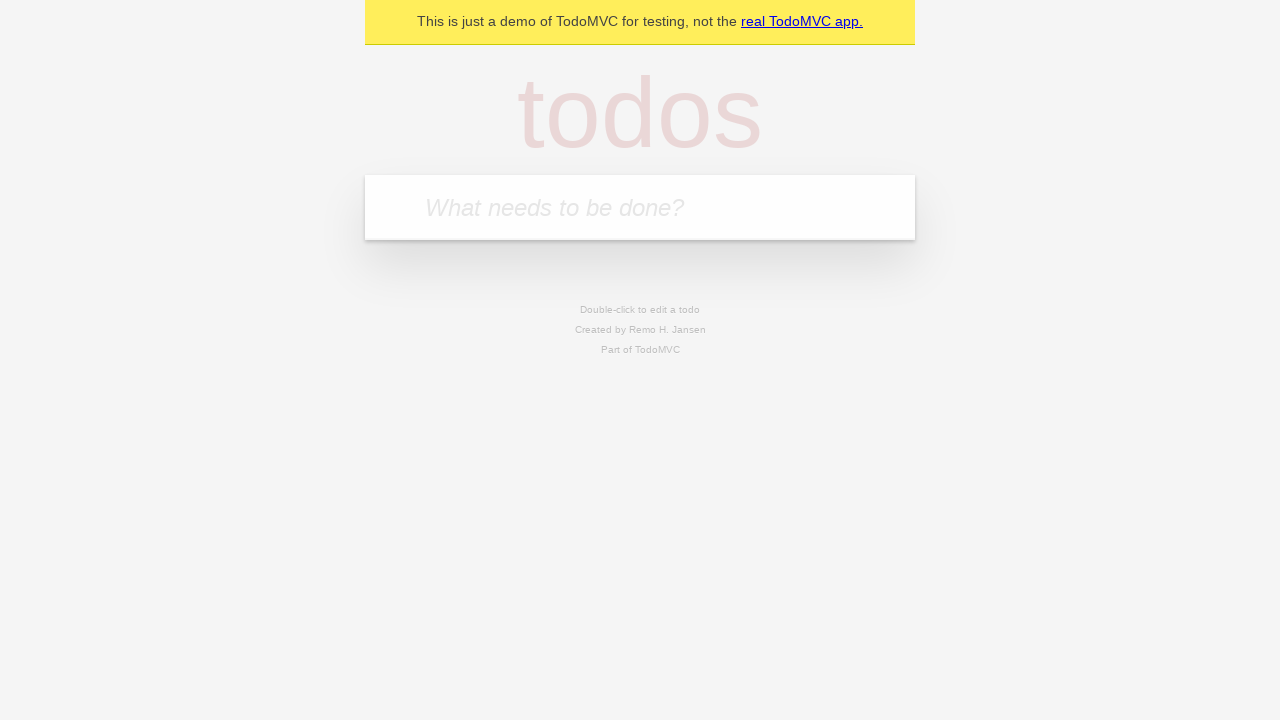

Filled todo input with 'buy some cheese' on internal:attr=[placeholder="What needs to be done?"i]
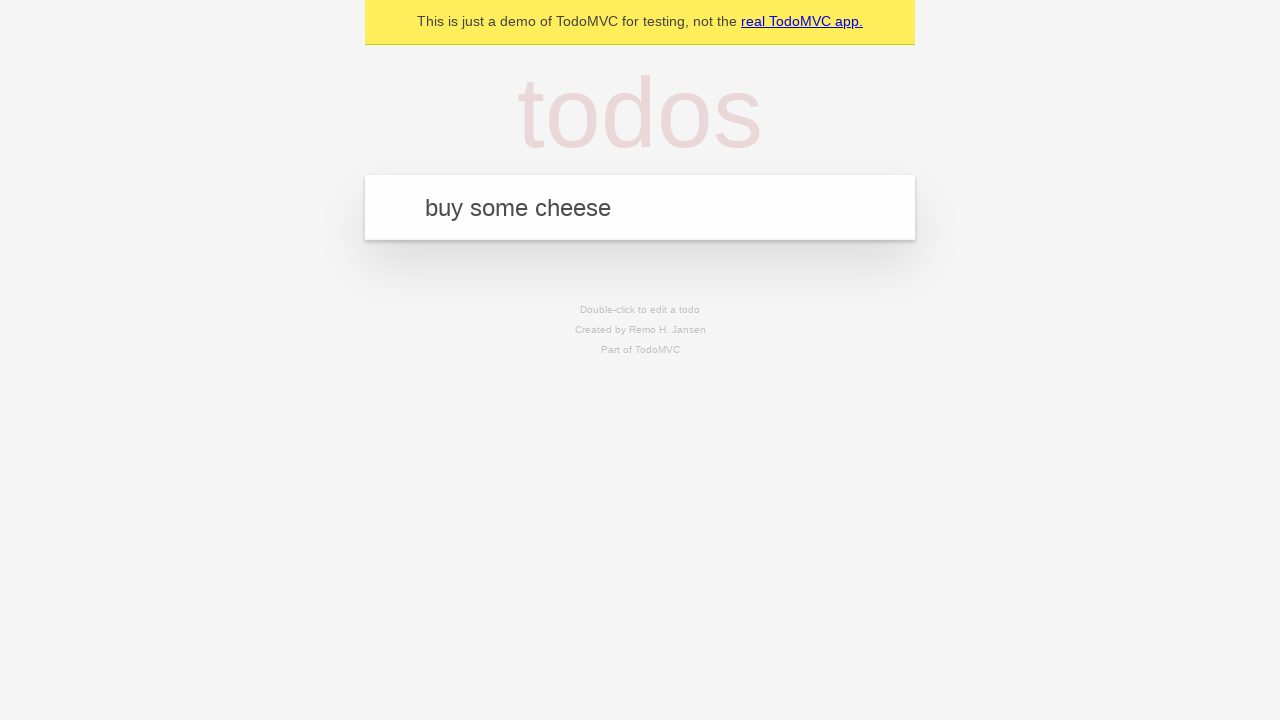

Pressed Enter to add first todo on internal:attr=[placeholder="What needs to be done?"i]
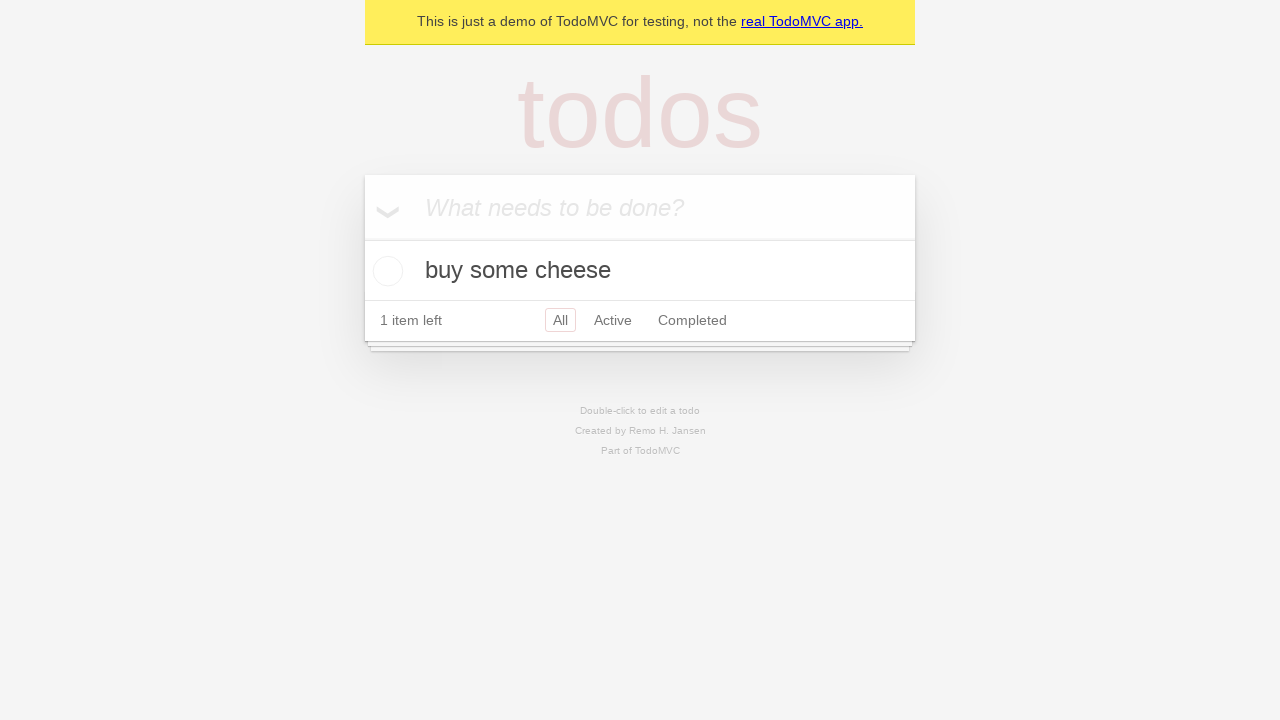

Filled todo input with 'feed the cat' on internal:attr=[placeholder="What needs to be done?"i]
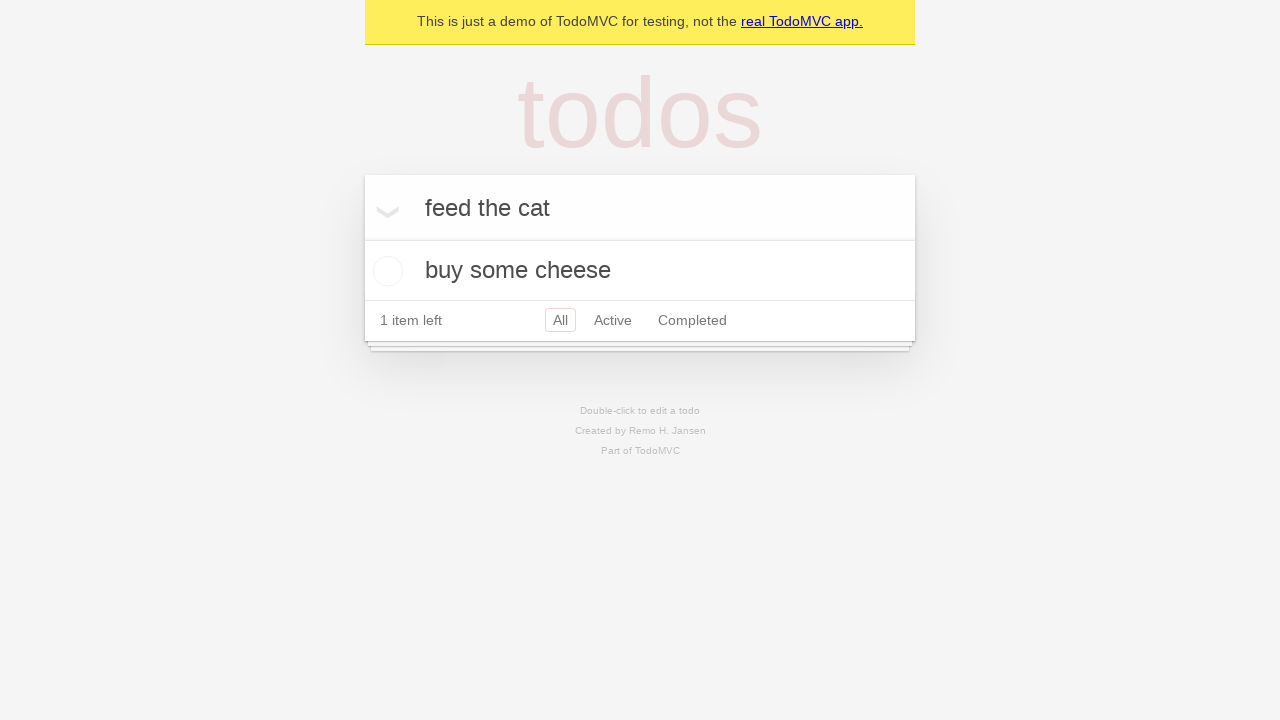

Pressed Enter to add second todo on internal:attr=[placeholder="What needs to be done?"i]
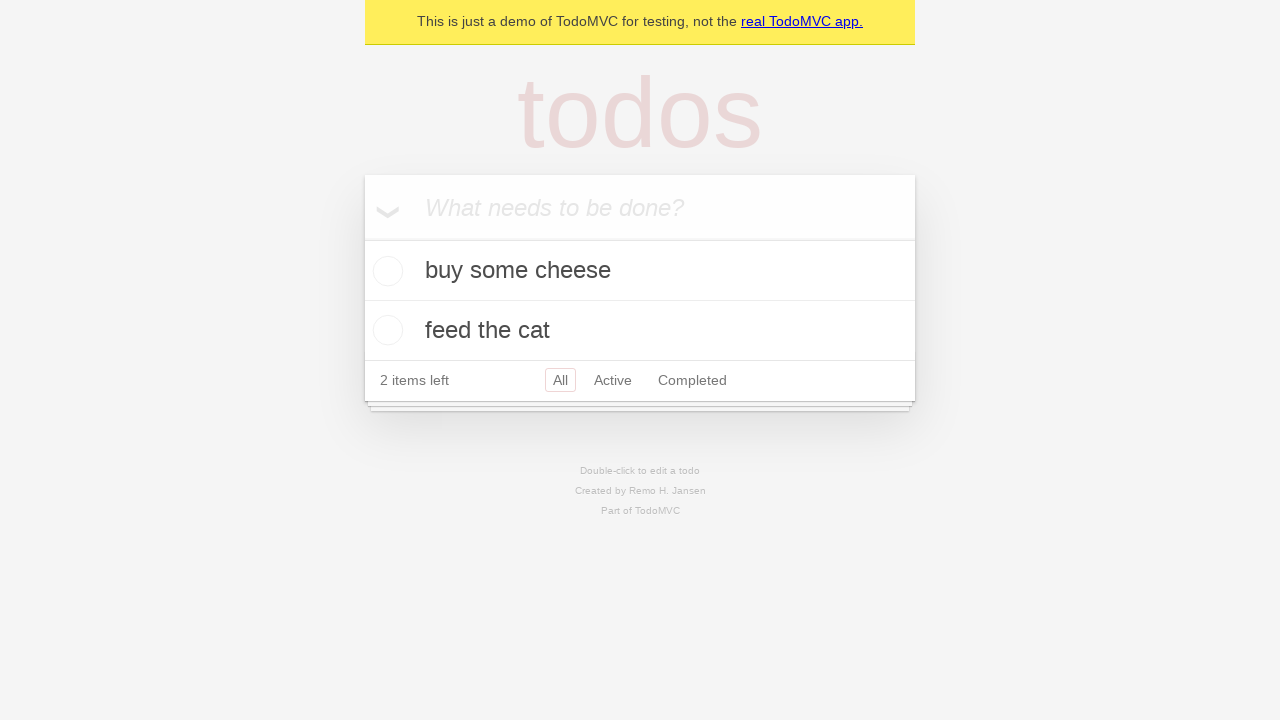

Filled todo input with 'book a doctors appointment' on internal:attr=[placeholder="What needs to be done?"i]
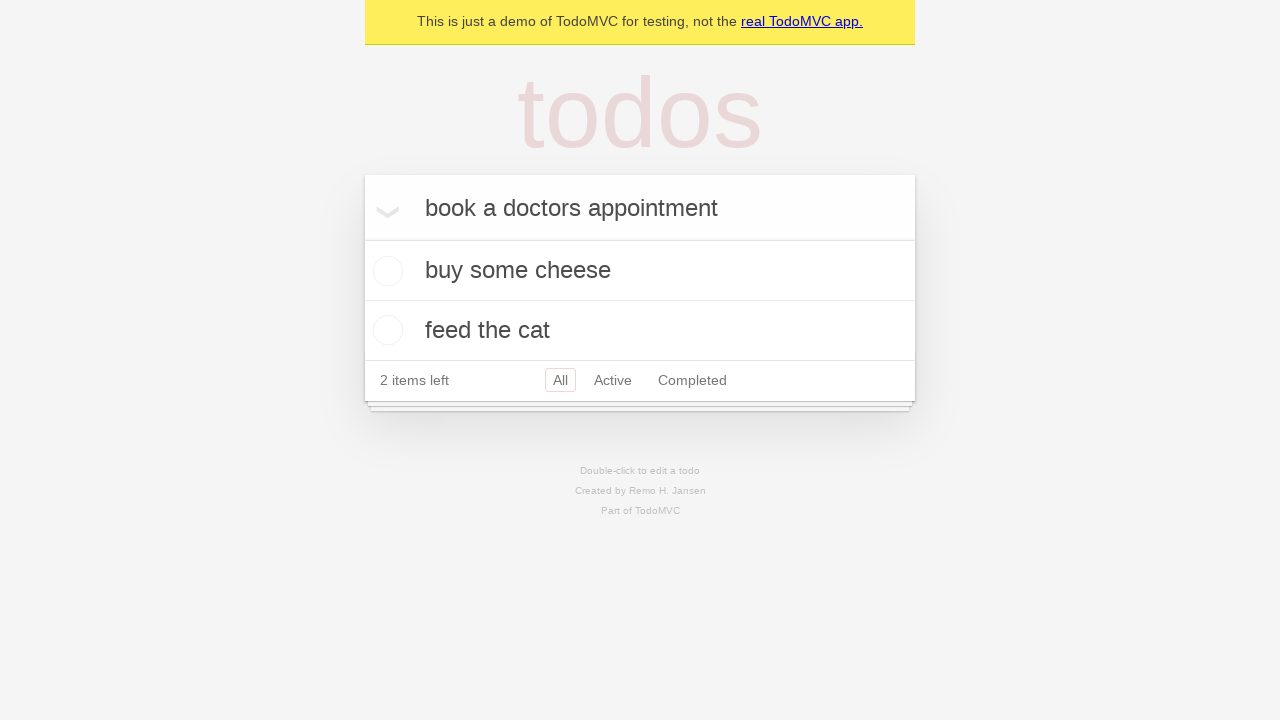

Pressed Enter to add third todo on internal:attr=[placeholder="What needs to be done?"i]
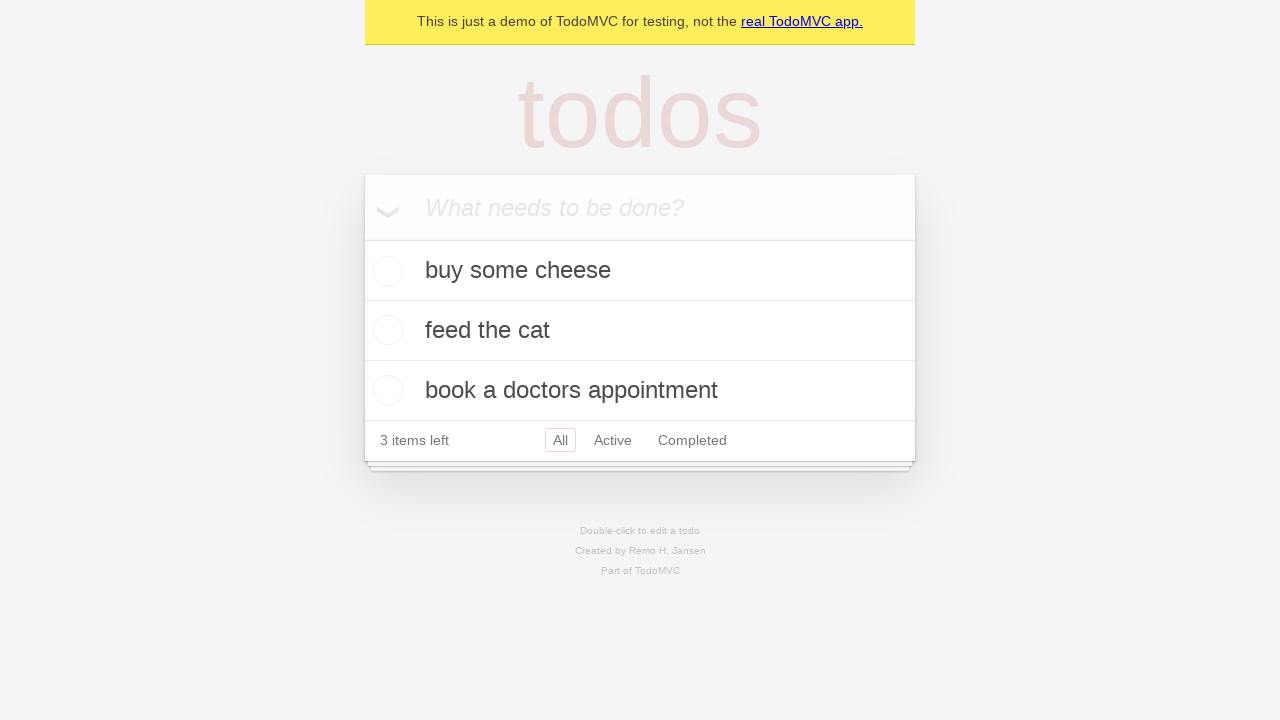

Checked the second todo item (feed the cat) at (385, 330) on internal:testid=[data-testid="todo-item"s] >> nth=1 >> internal:role=checkbox
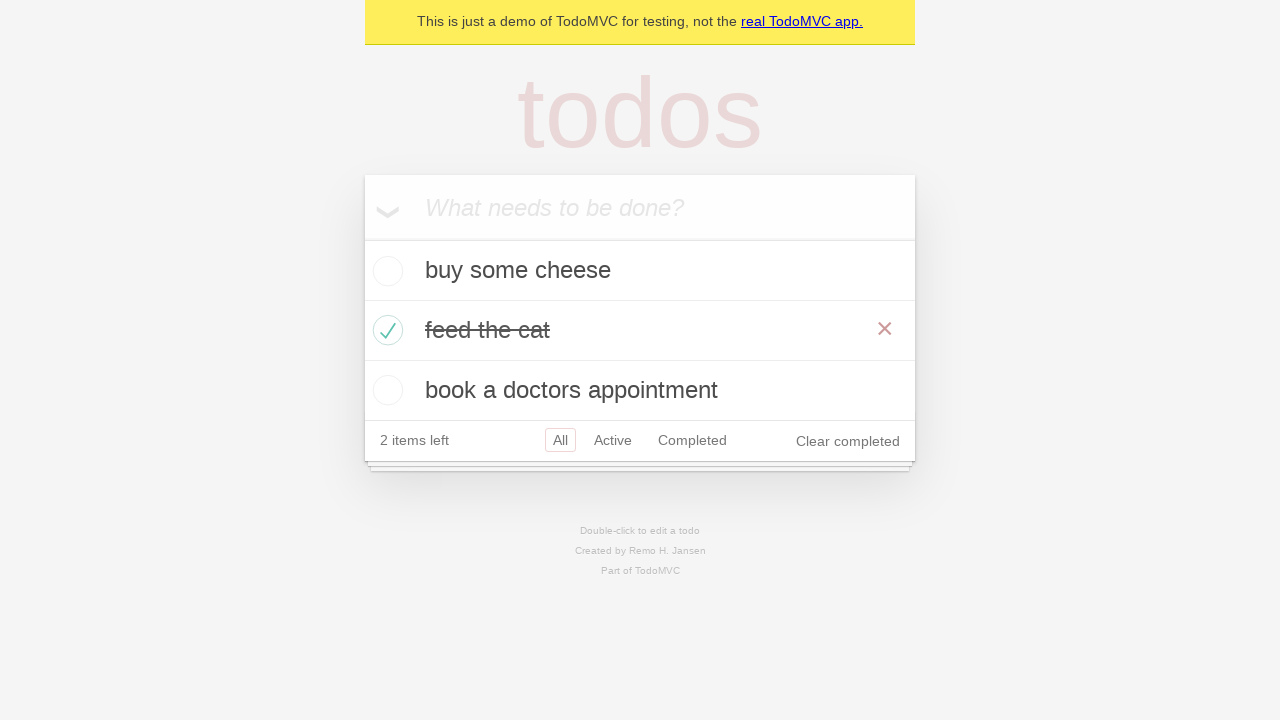

Clicked Active filter to display only incomplete items at (613, 440) on internal:role=link[name="Active"i]
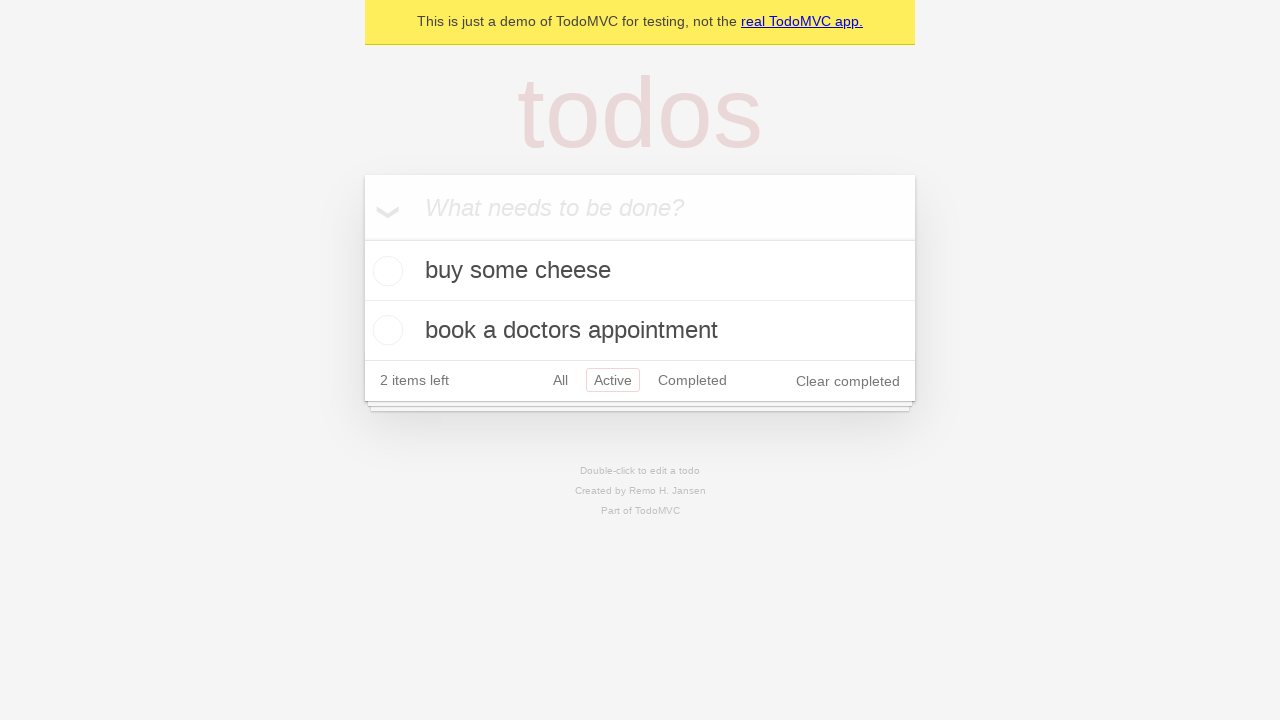

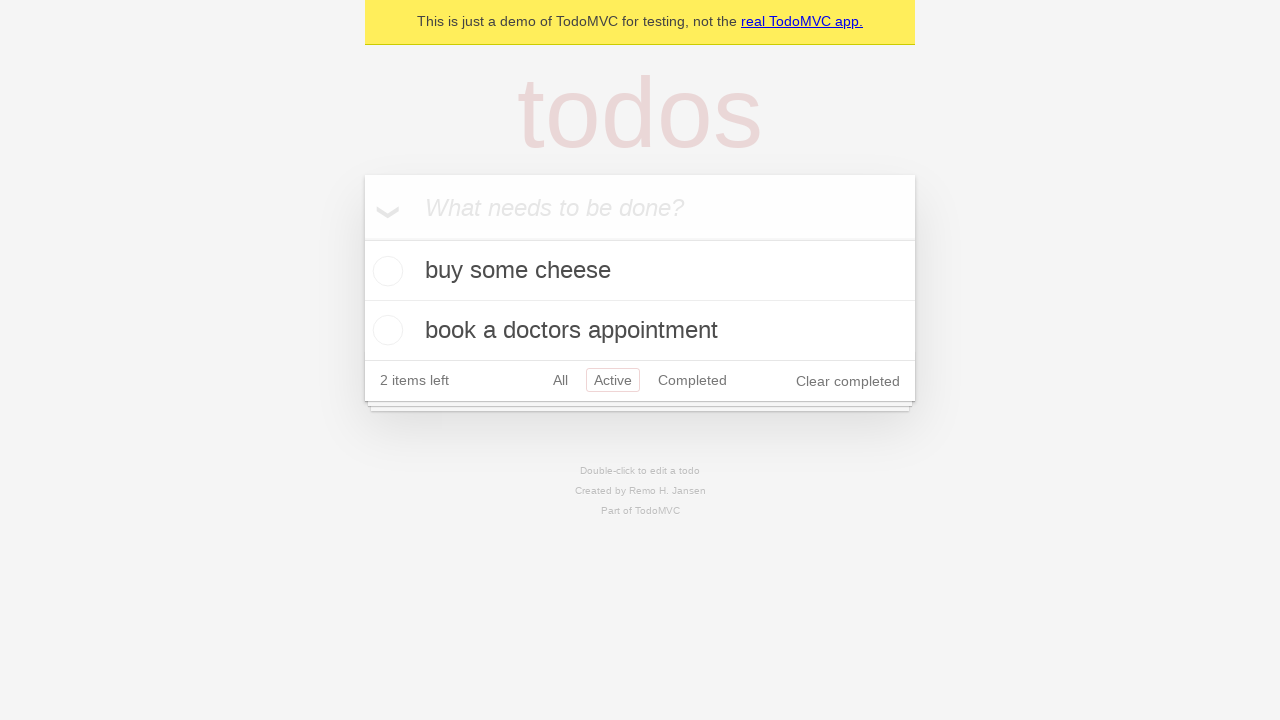